Tests alert handling functionality by triggering a simple alert dialog and accepting it

Starting URL: https://demo.automationtesting.in/Alerts.html

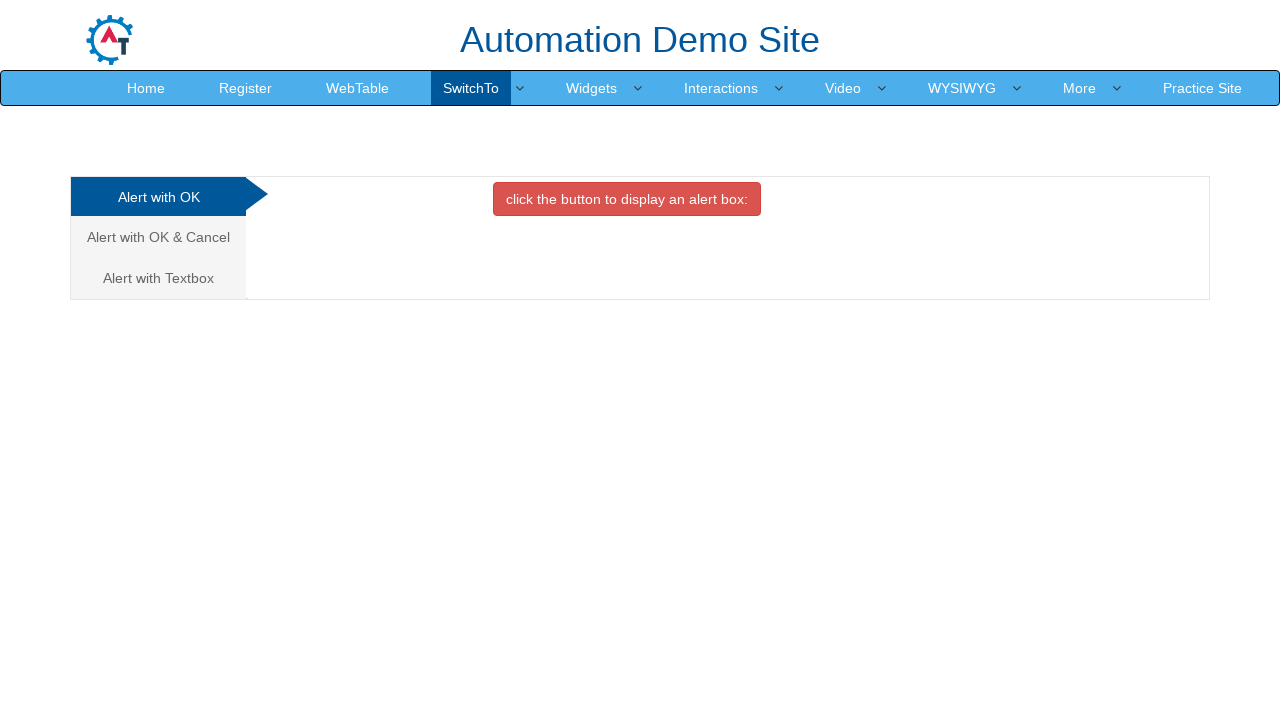

Clicked on 'Alert with OK' tab at (158, 197) on xpath=//a[text()='Alert with OK ']
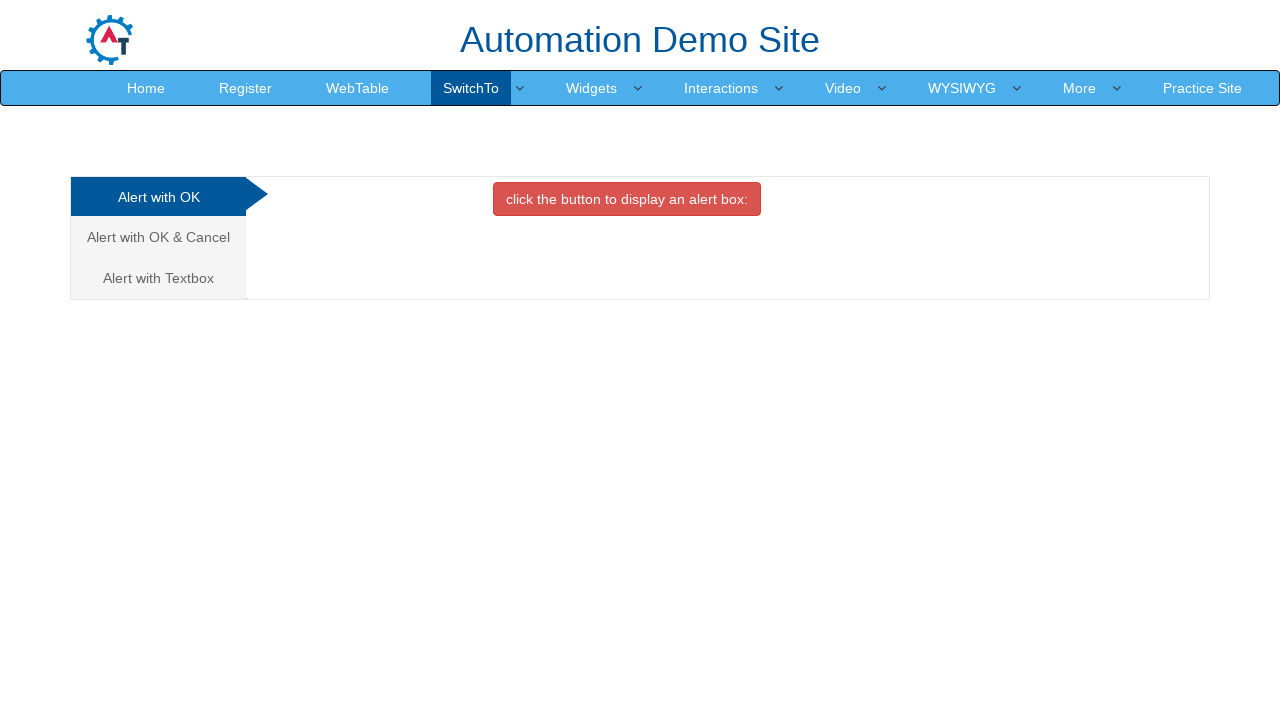

Clicked button to trigger alert dialog at (627, 199) on xpath=//button[@class='btn btn-danger']
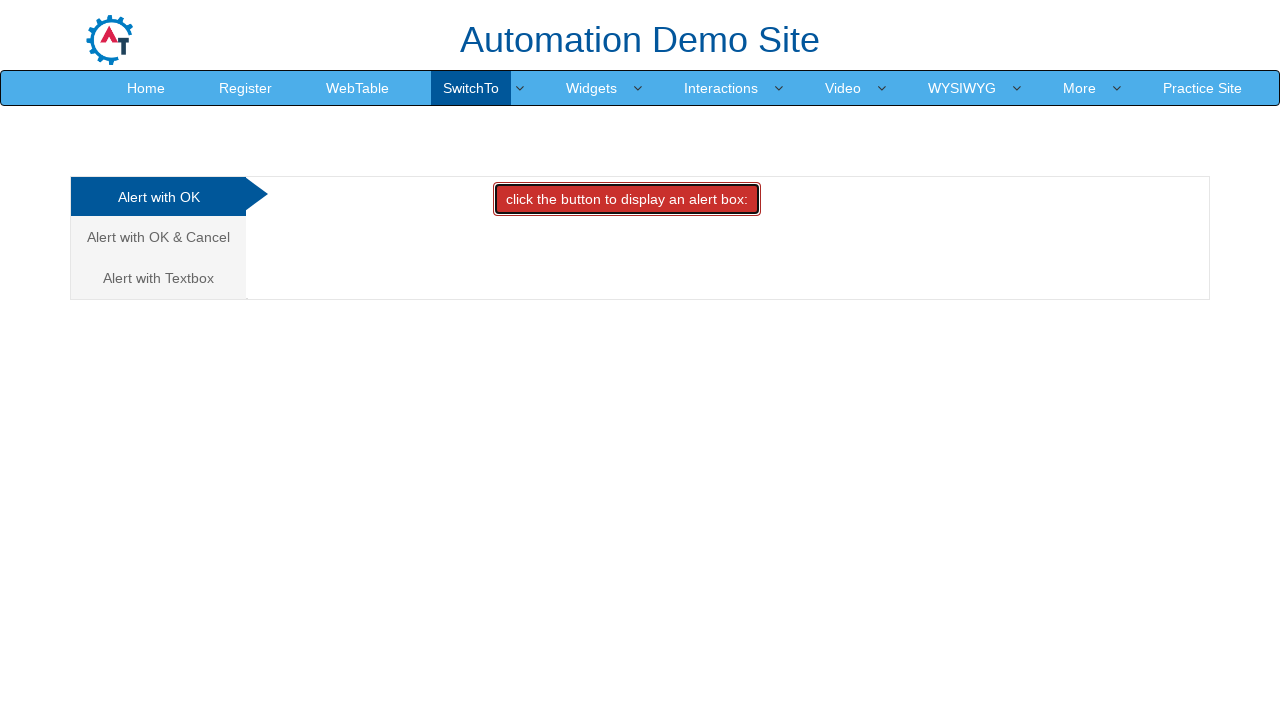

Set up dialog handler to accept alert
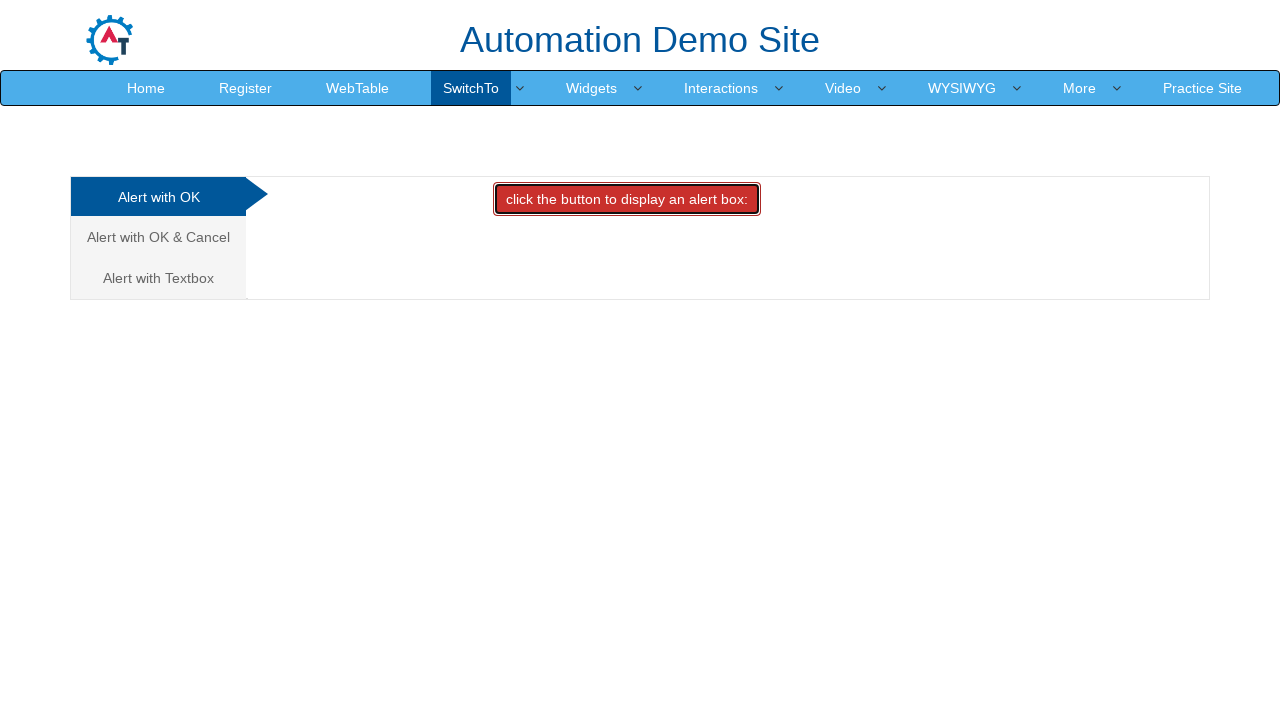

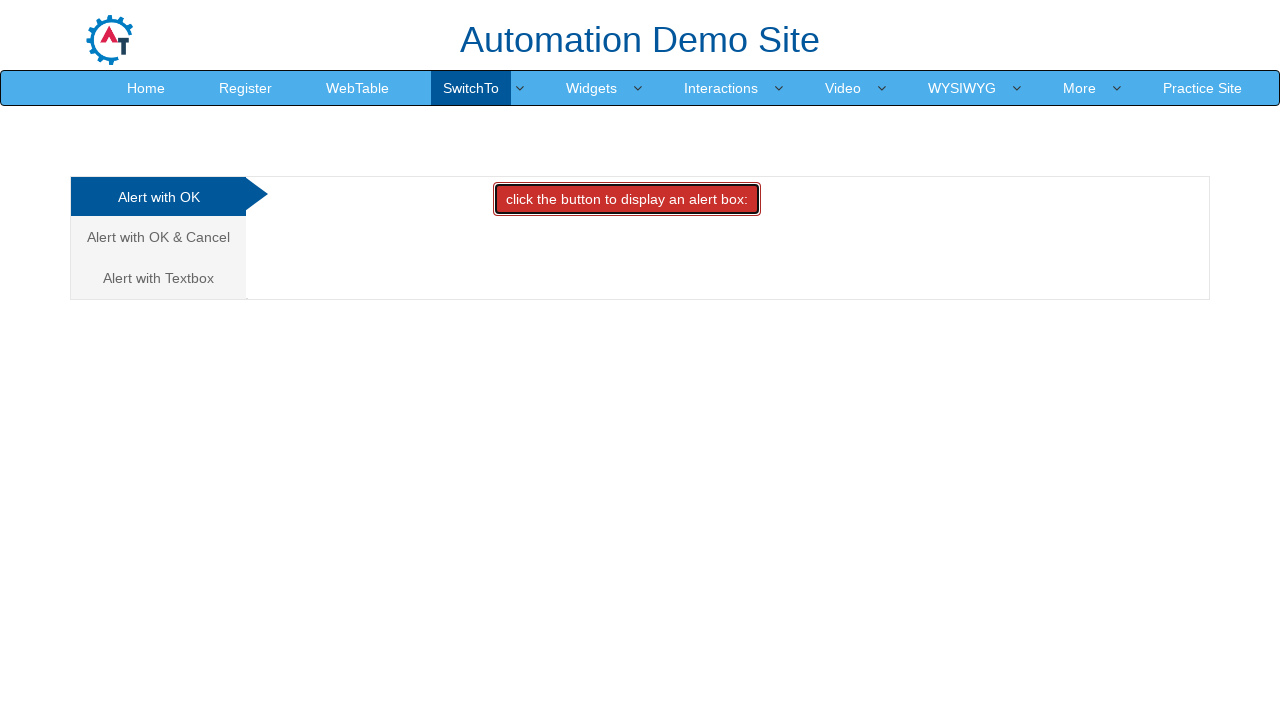